Waits for a price to drop to $100, then books and solves a mathematical captcha problem

Starting URL: http://suninjuly.github.io/explicit_wait2.html

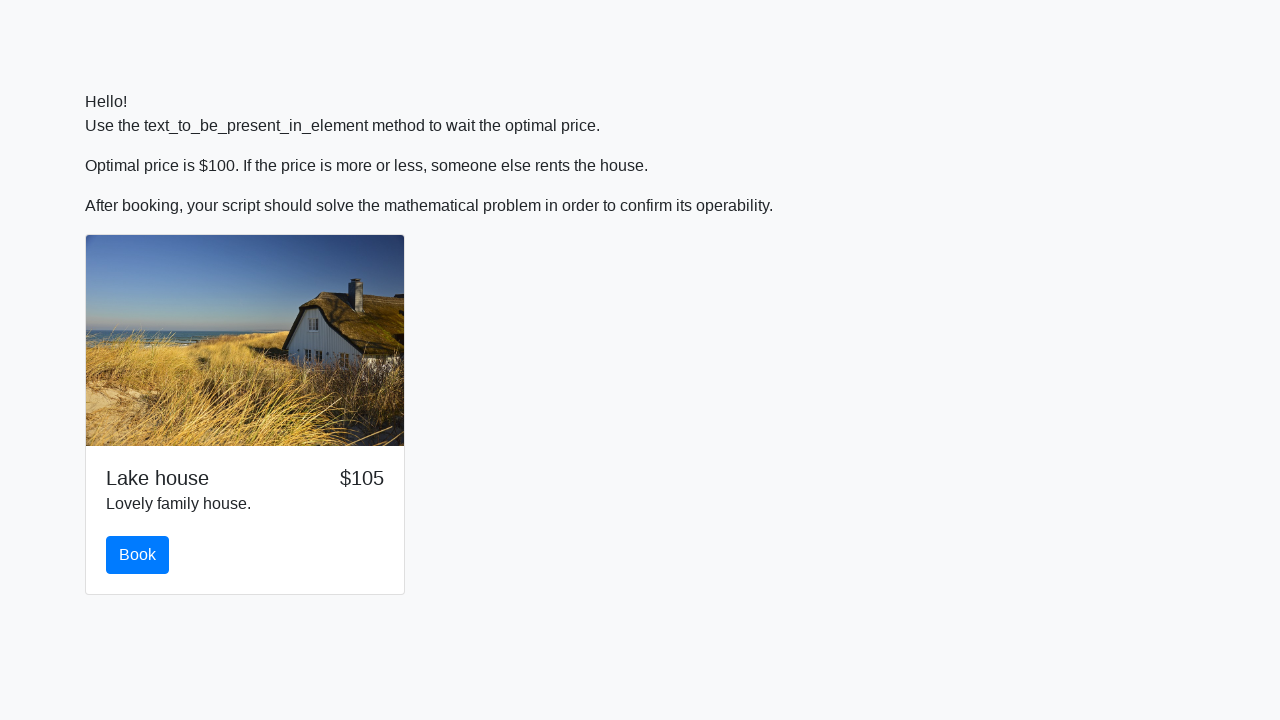

Waited for price to drop to $100
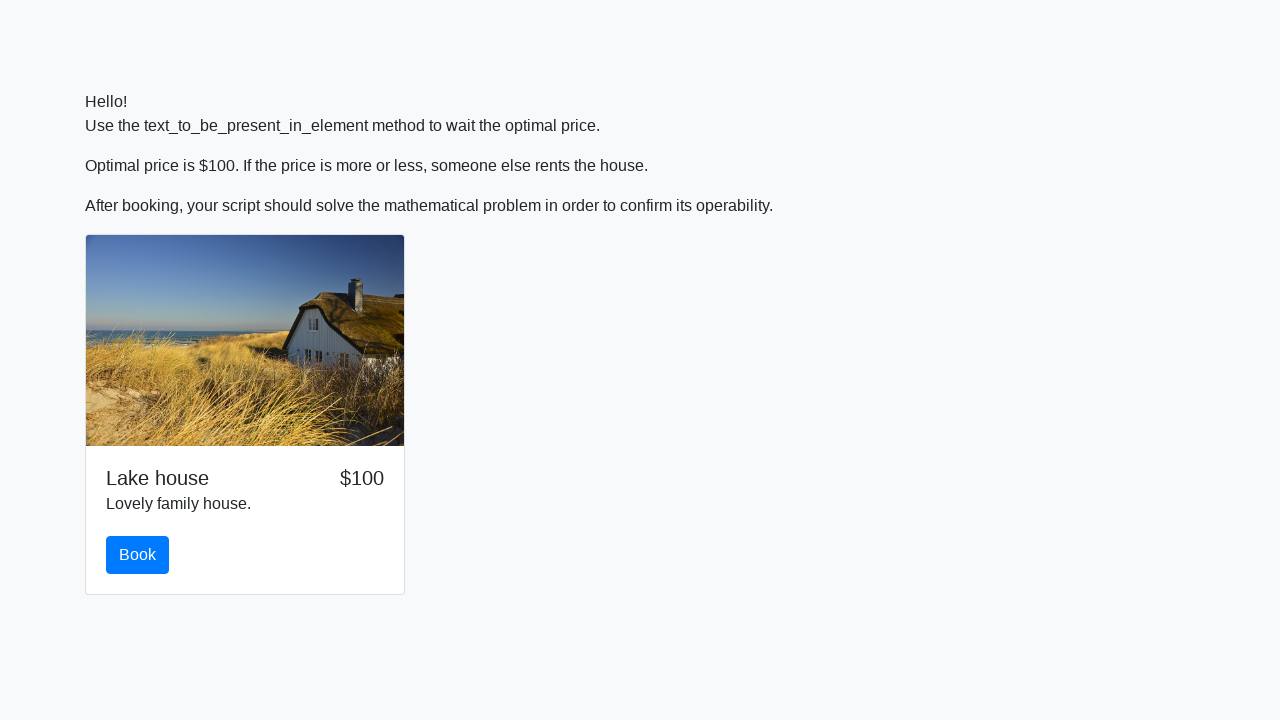

Clicked the book button at (138, 555) on #book
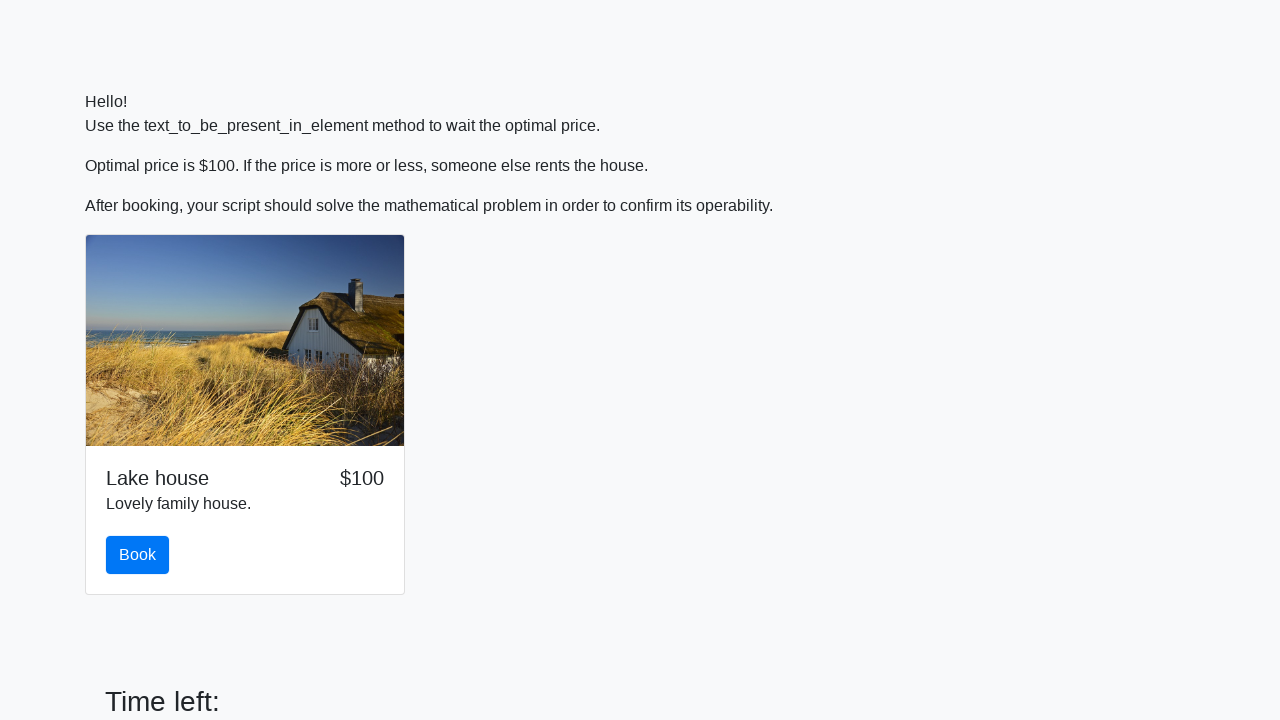

Retrieved input value: 719
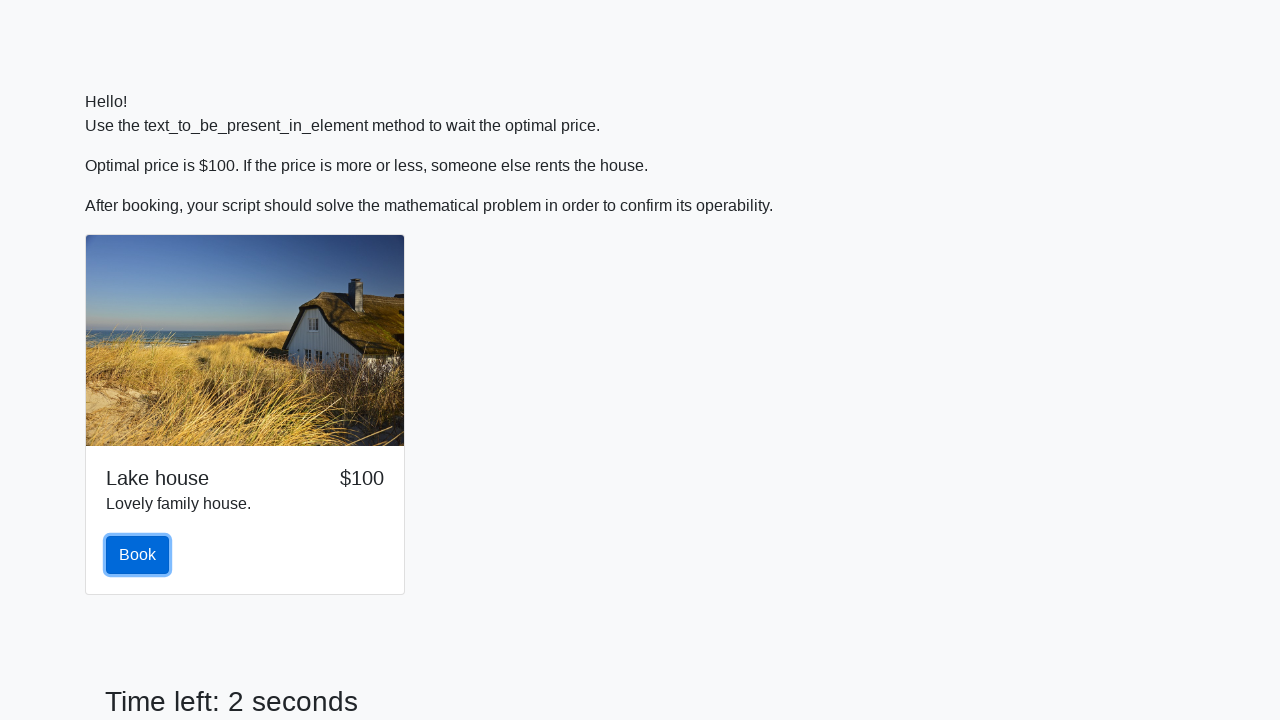

Calculated mathematical result: 1.5983289646369394
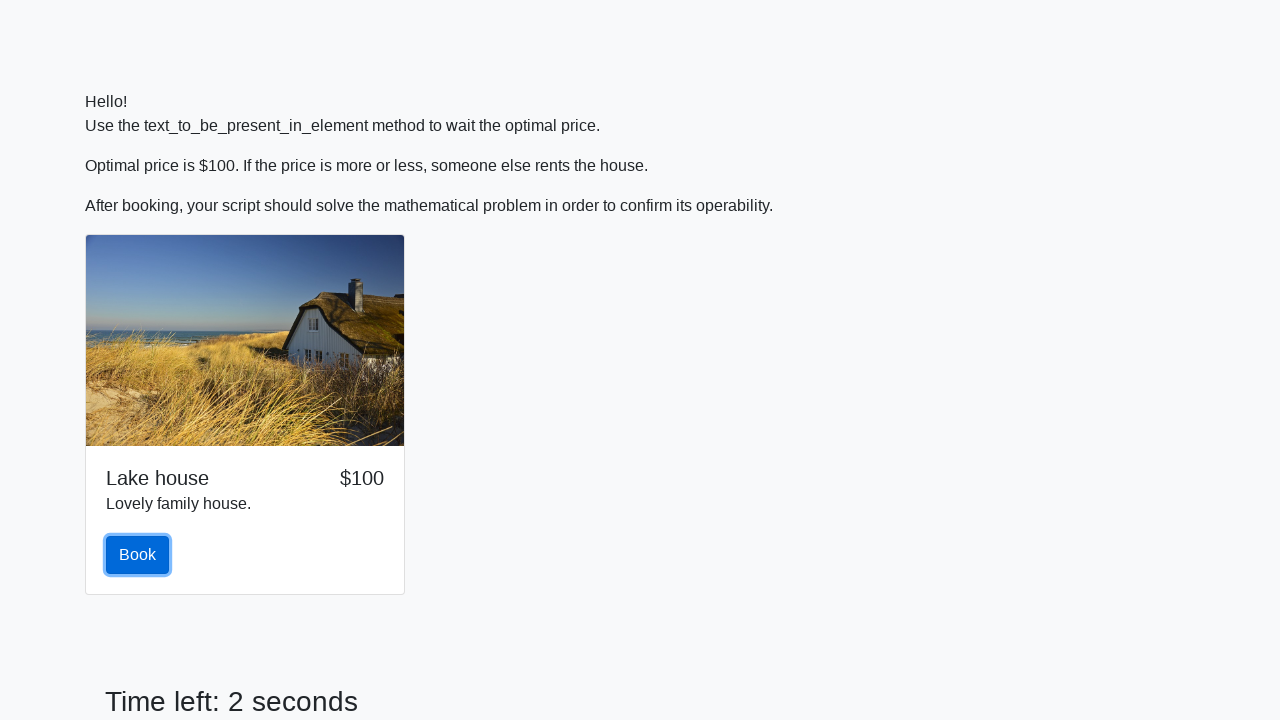

Filled answer field with calculated value on #answer
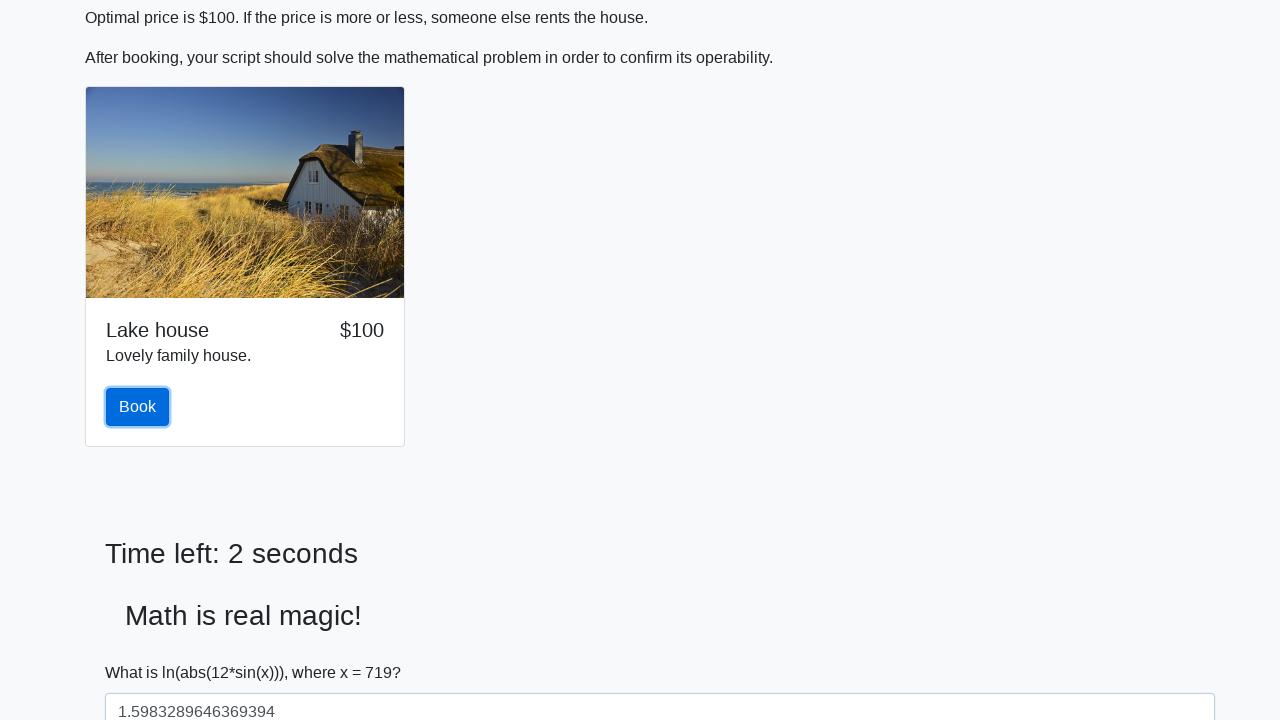

Clicked submit button to complete booking at (143, 651) on [type='submit']
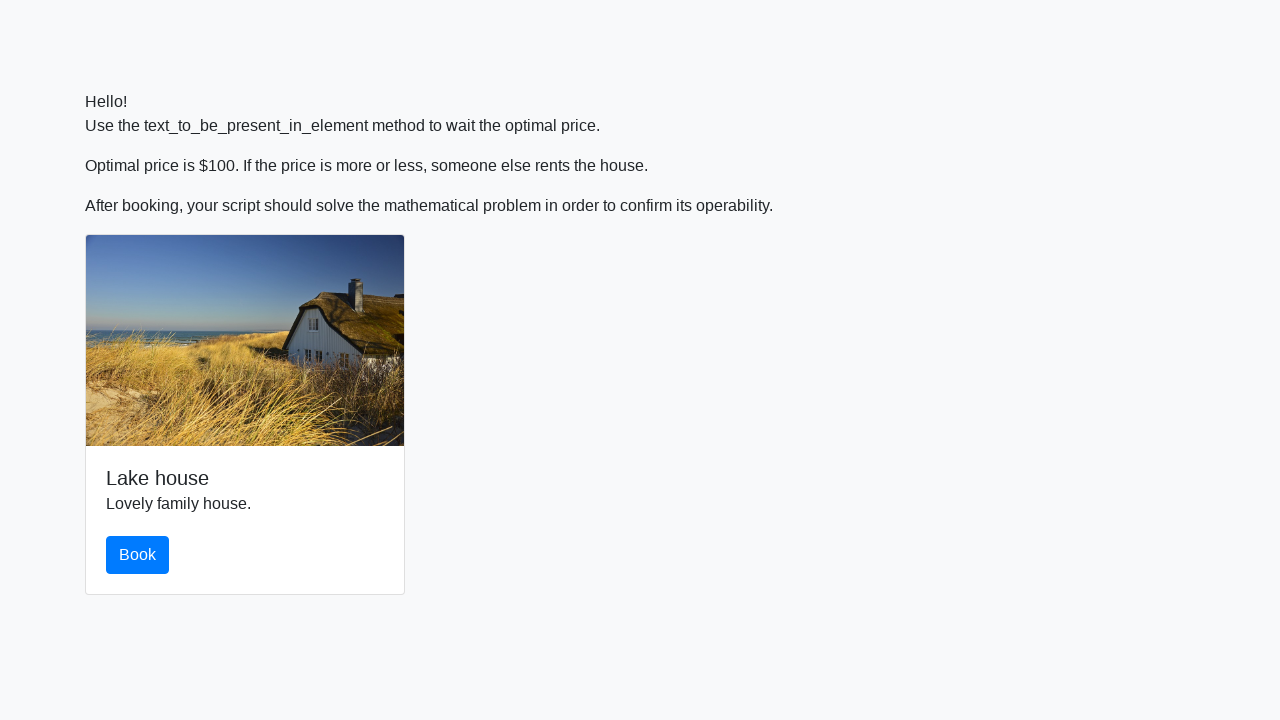

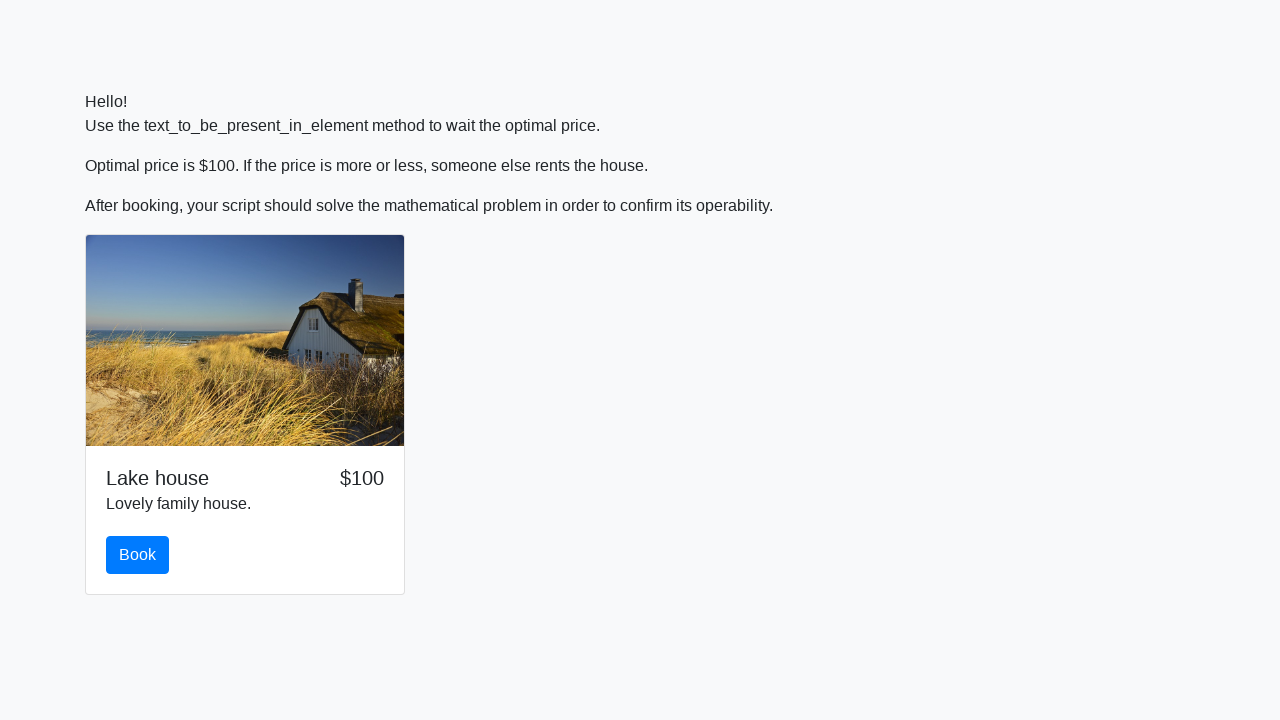